Tests keyboard input functionality by clicking on a name field, entering text, and clicking a button

Starting URL: https://formy-project.herokuapp.com/keypress

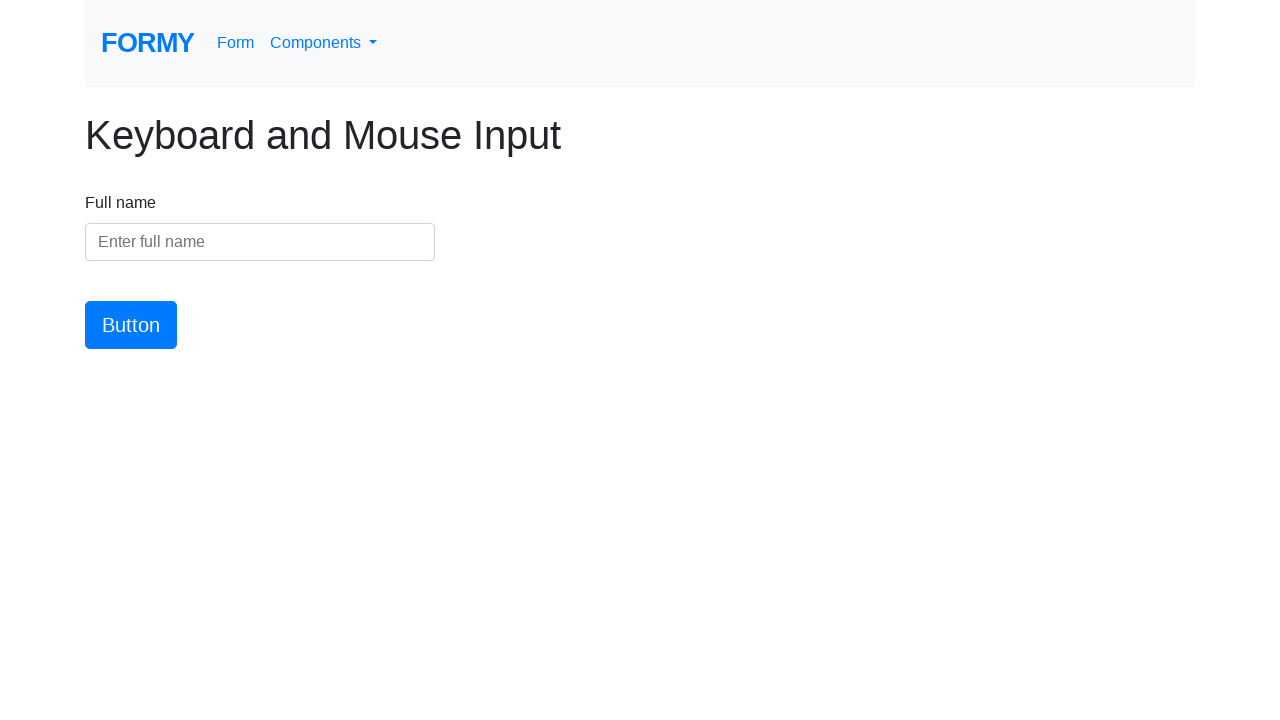

Clicked on the name input field at (260, 242) on #name
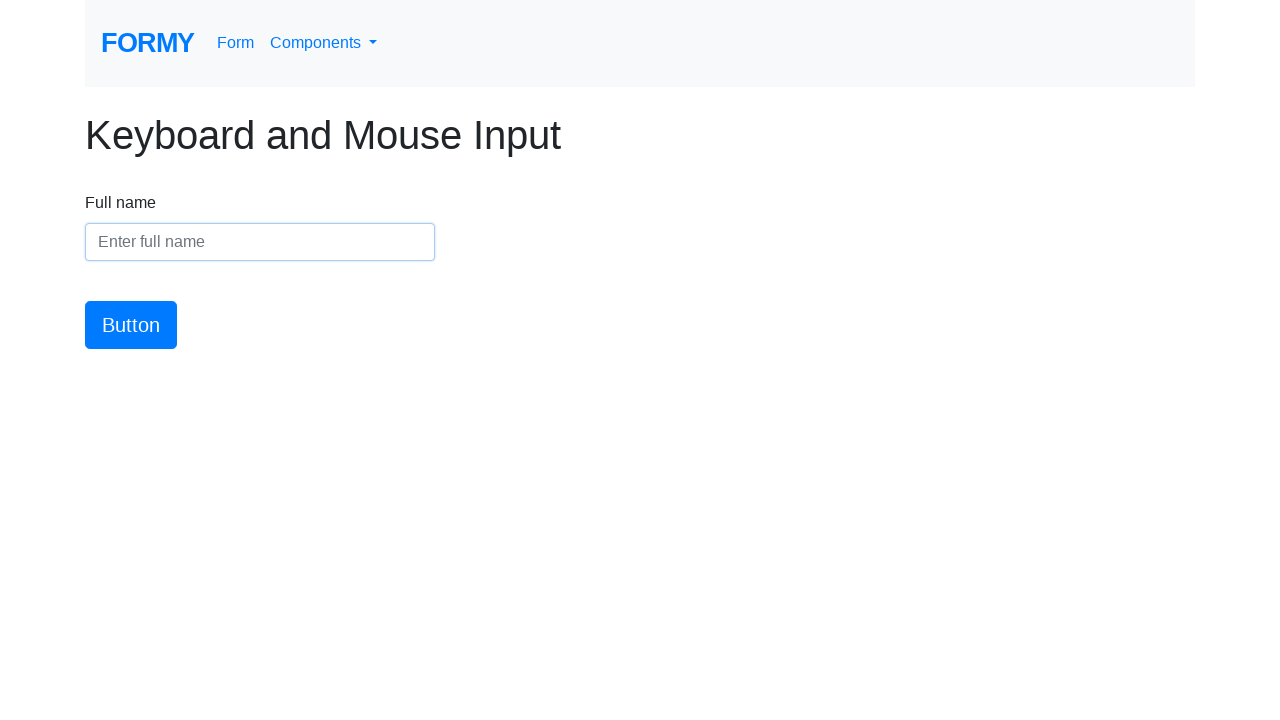

Entered 'Renata Vieira' in the name field on #name
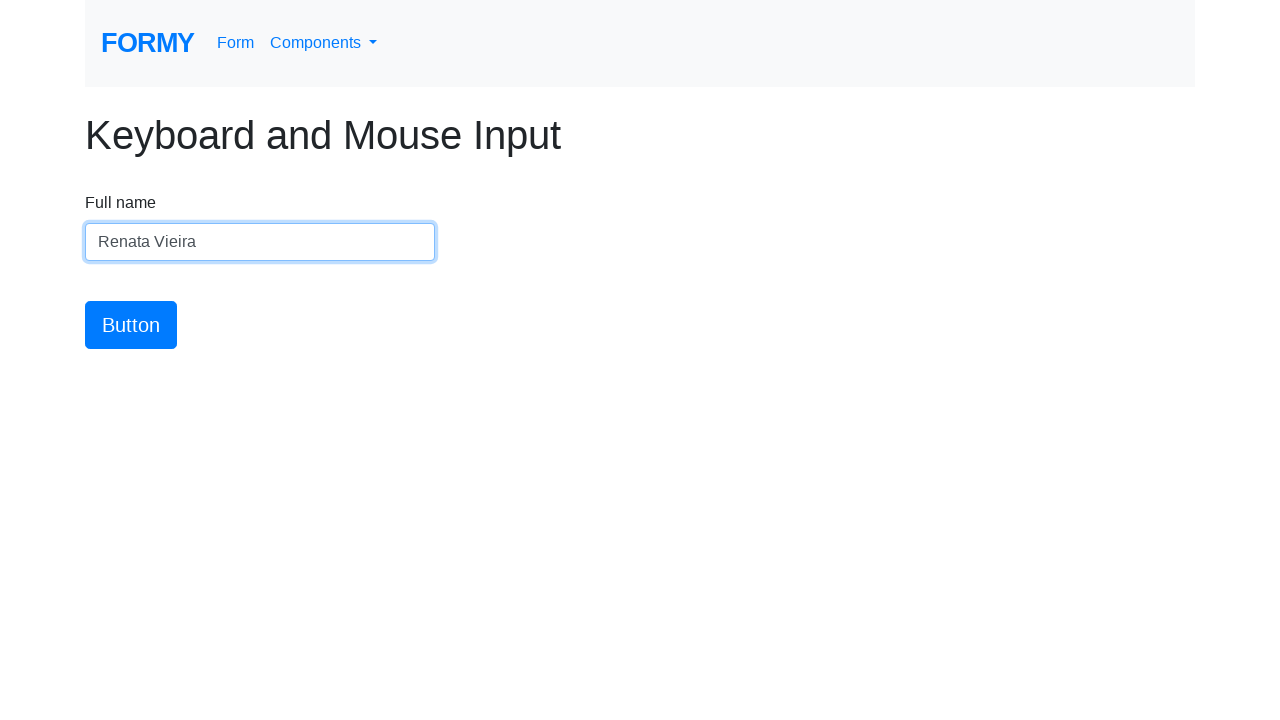

Clicked the submit button at (131, 325) on #button
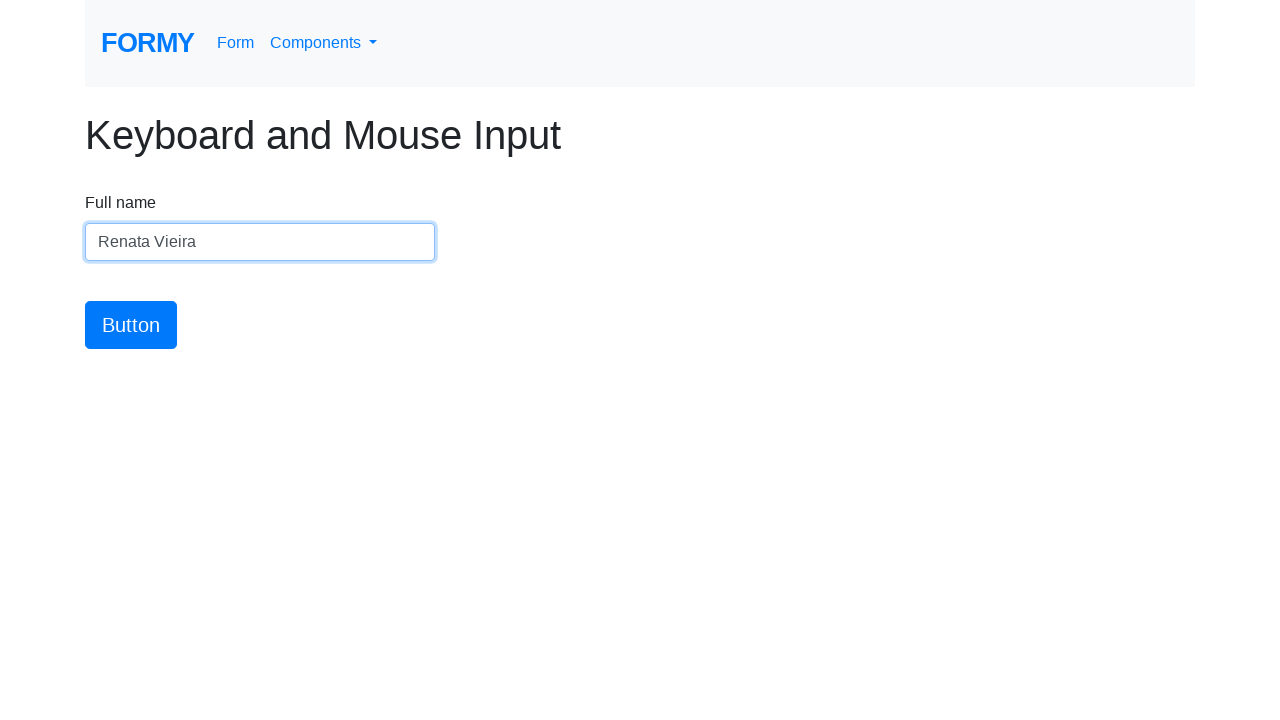

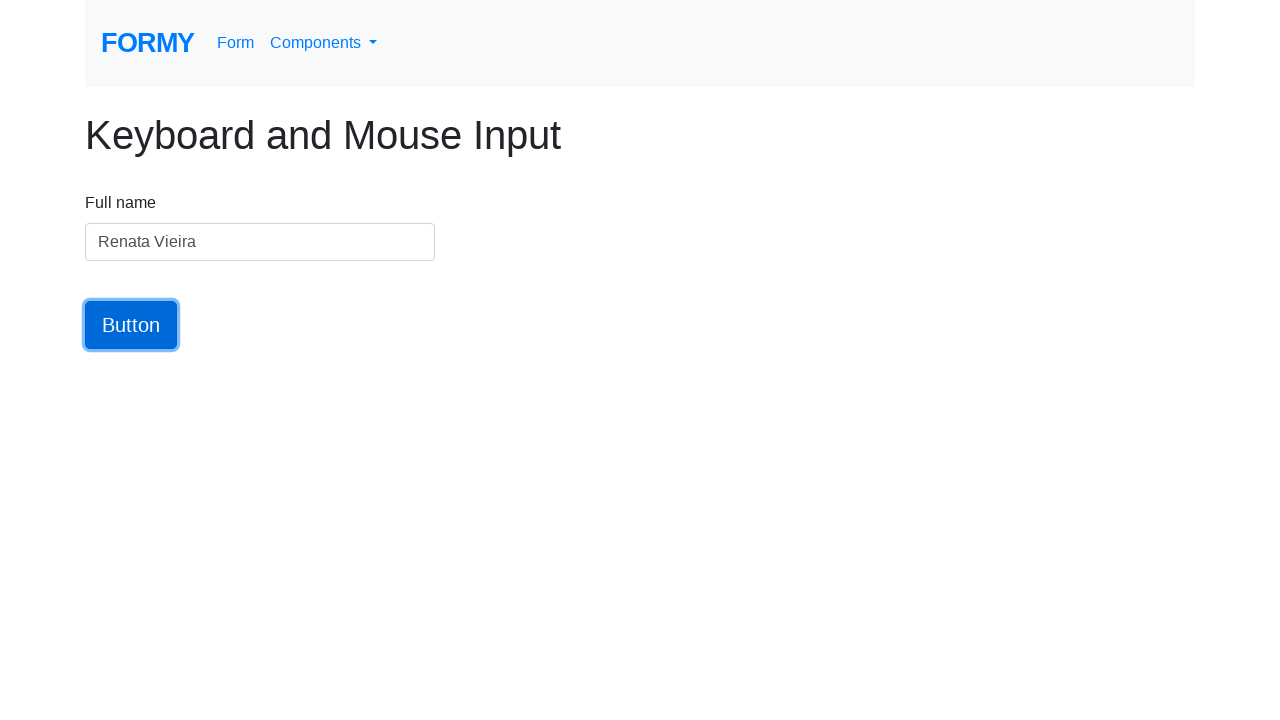